Simple test that navigates to the Rahul Shetty Academy homepage and verifies the page loads successfully.

Starting URL: https://rahulshettyacademy.com/

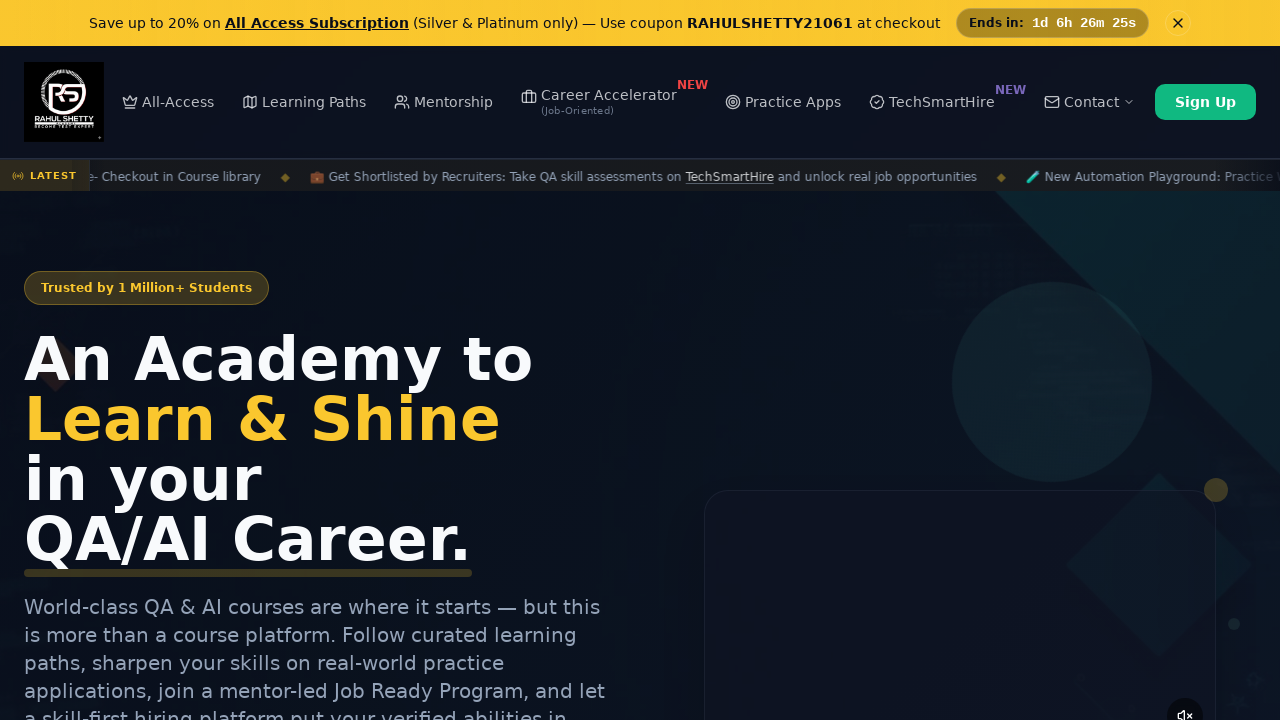

Waited for page to reach domcontentloaded state
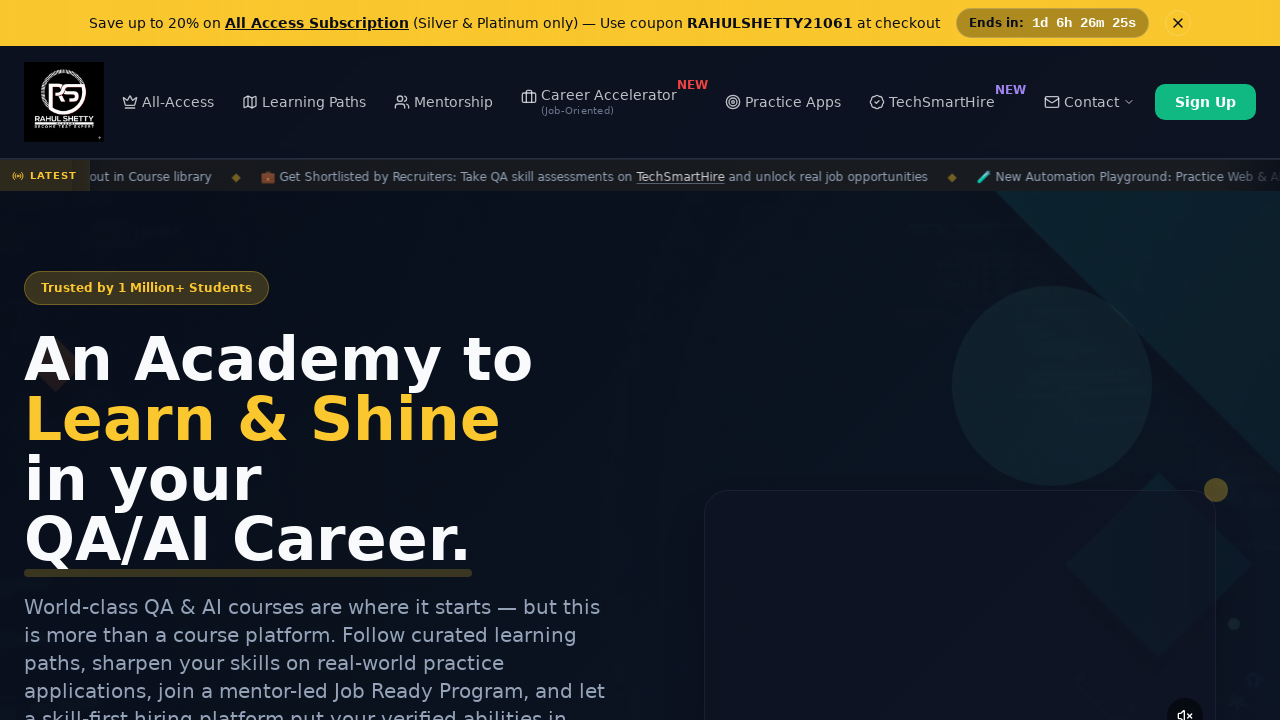

Verified body element is present on Rahul Shetty Academy homepage
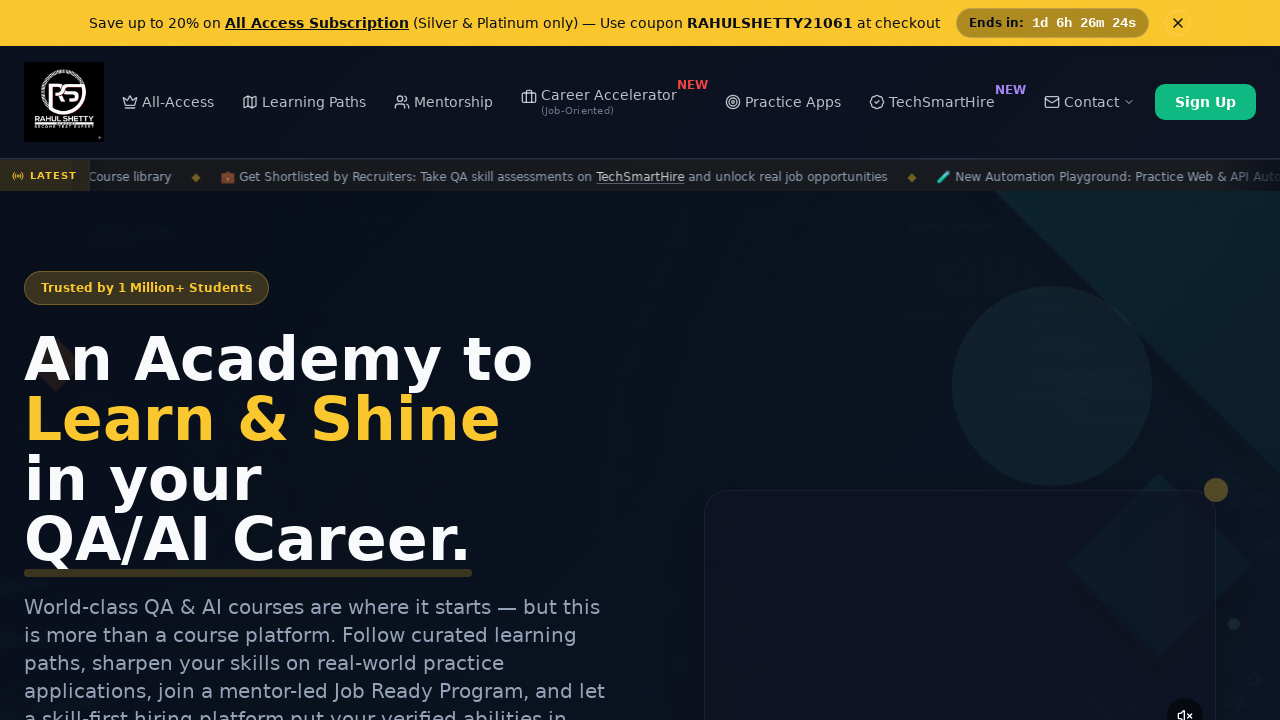

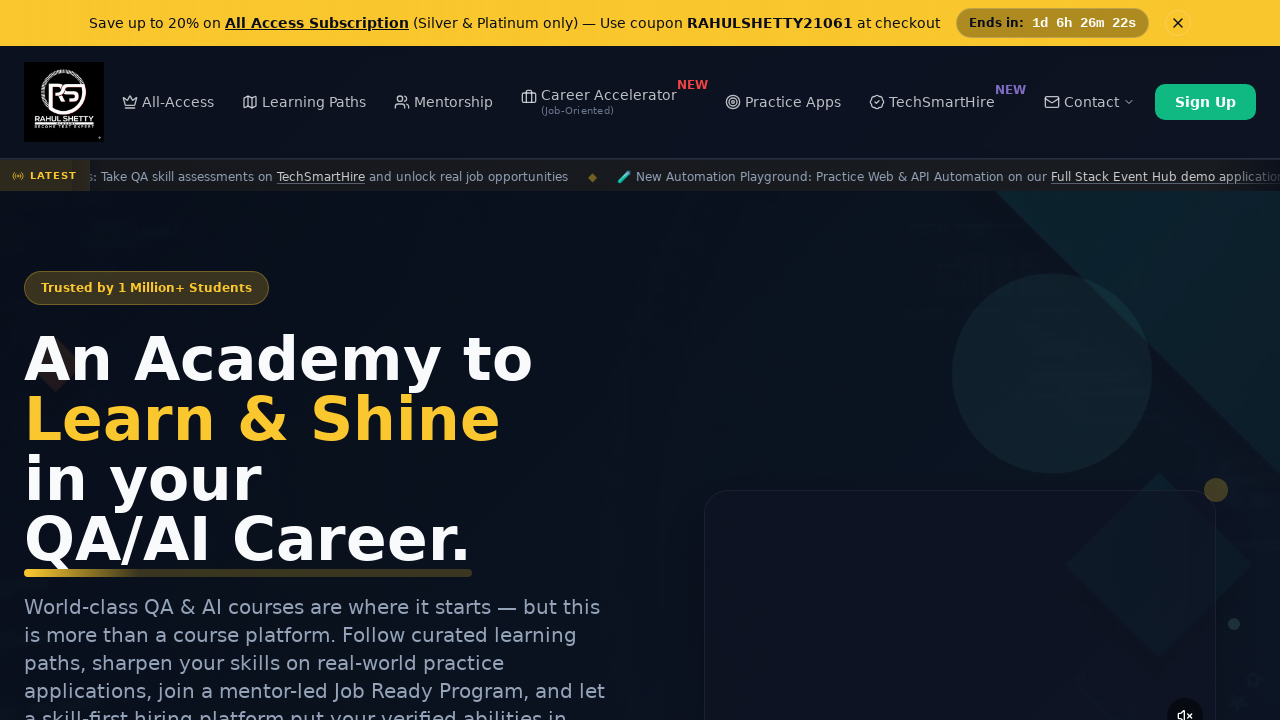